Tests opening a new browser tab by clicking a link, switching to the new tab to verify content, closing it, and switching back to the original tab to verify it's still accessible.

Starting URL: http://the-internet.herokuapp.com/windows

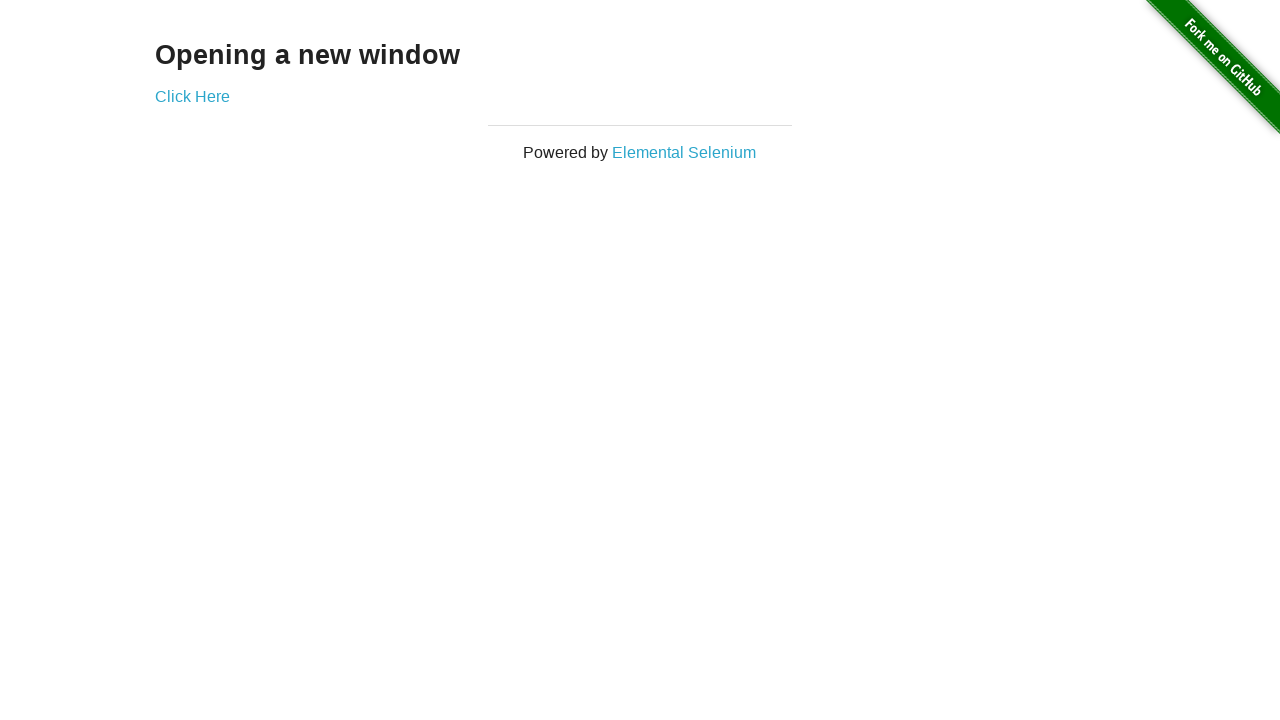

Clicked 'Click Here' link to open new tab at (192, 96) on text=Click Here
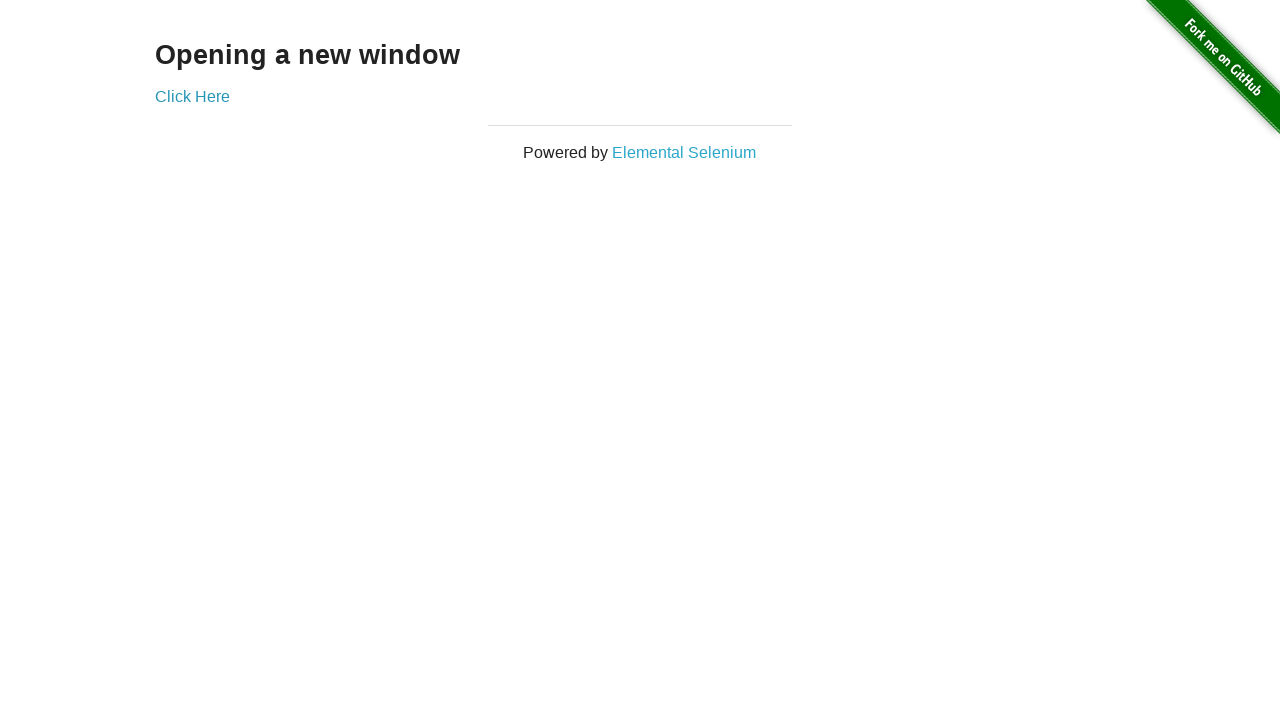

New tab opened and captured
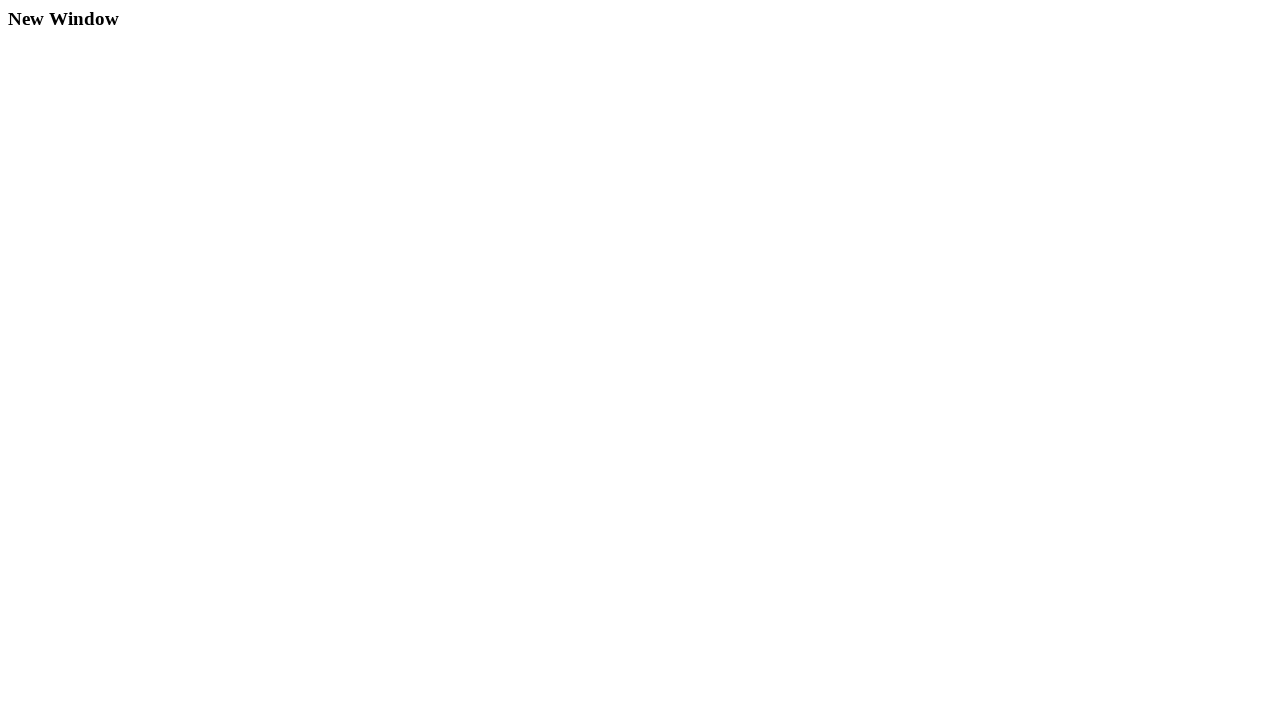

New tab page fully loaded
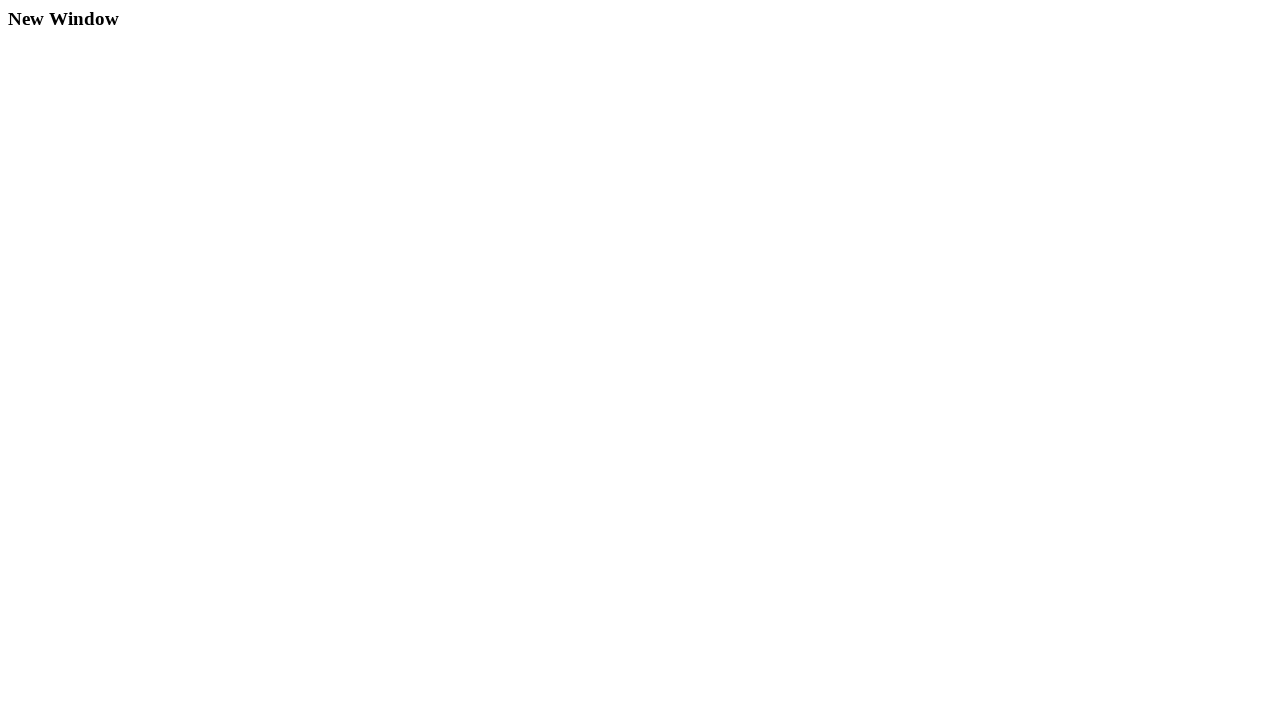

Verified new tab contains 'New Window' heading
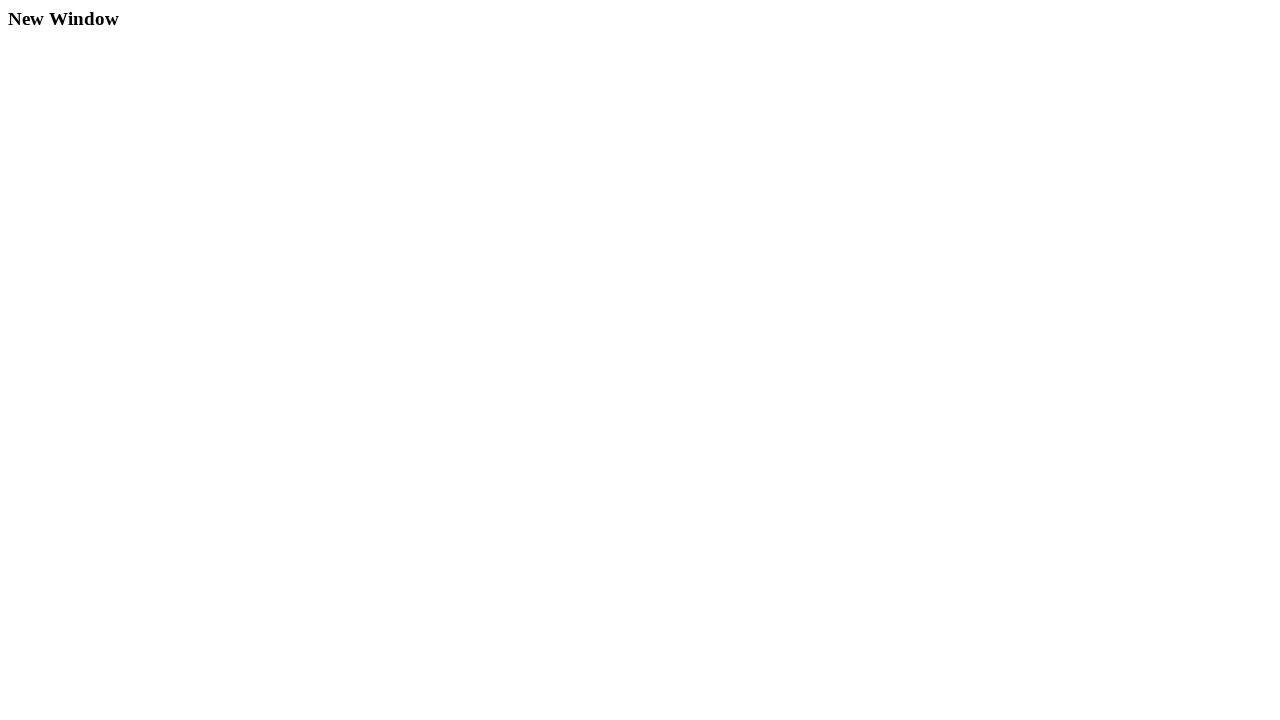

Closed new tab
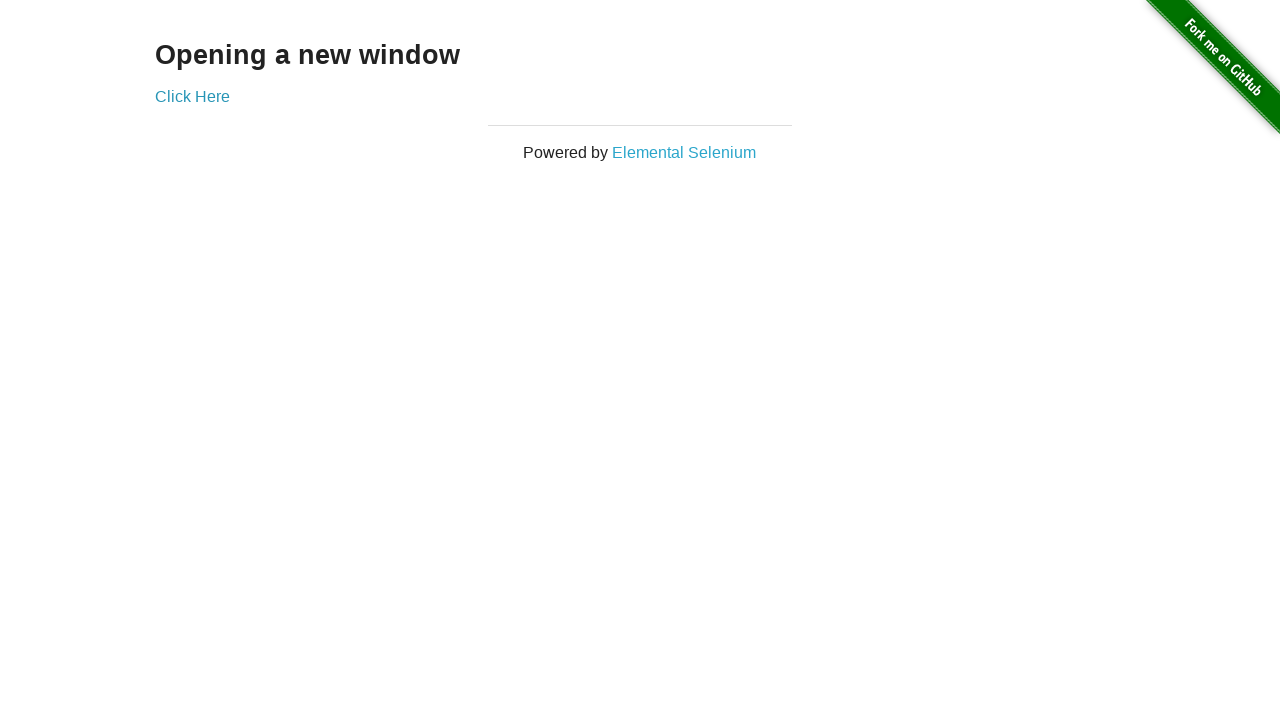

Verified original tab still contains 'Click Here' link
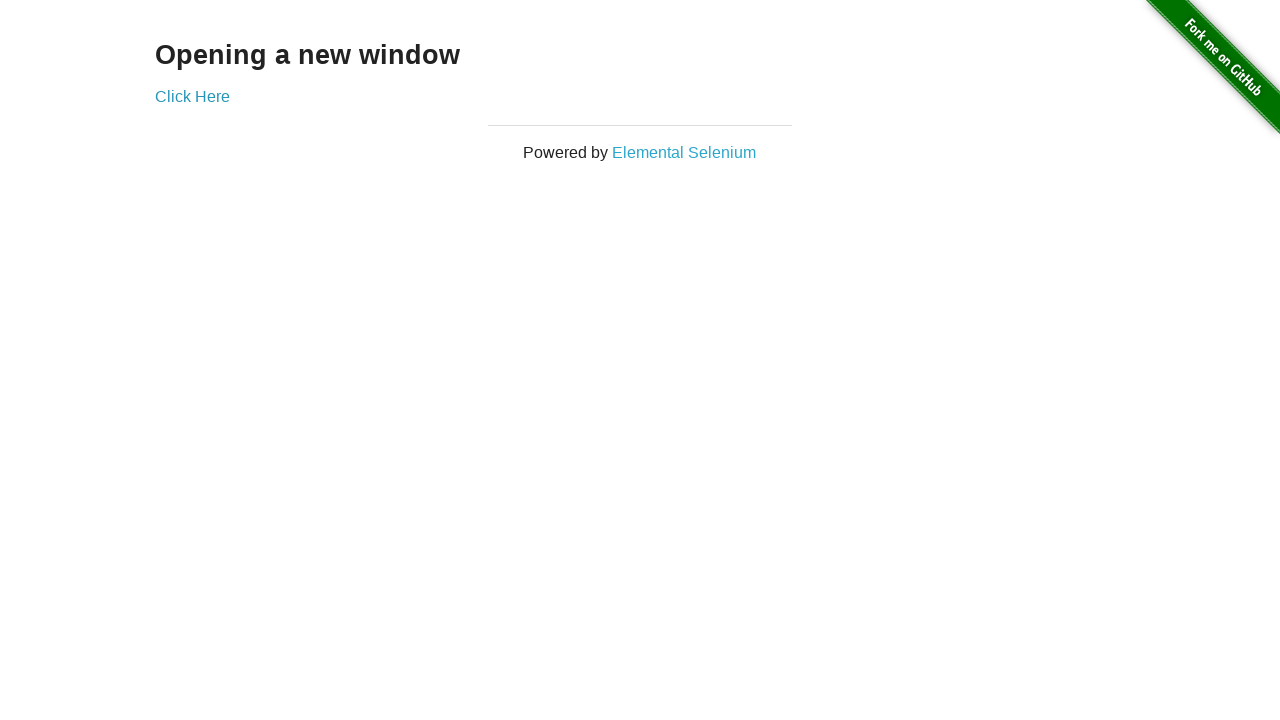

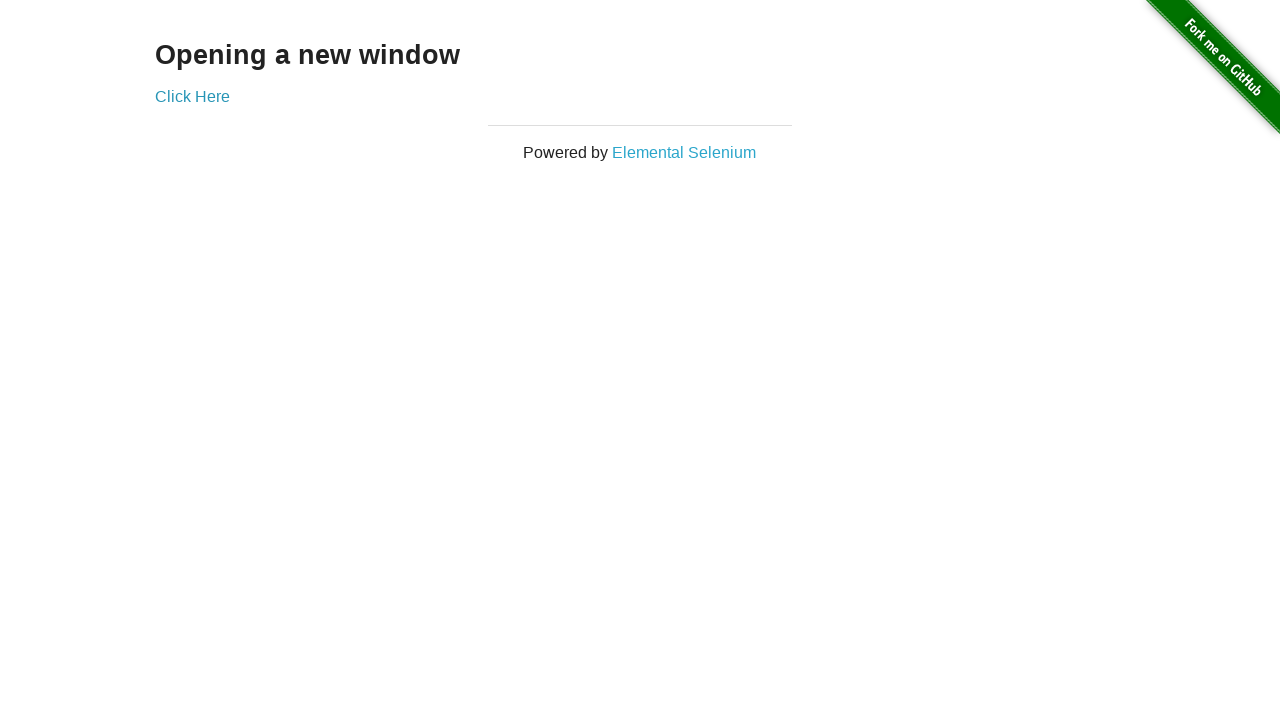